Tests double-click functionality on W3Schools by entering text in an input field and double-clicking a "Copy Text" button to trigger the ondblclick event

Starting URL: https://www.w3schools.com/tags/tryit.asp?filename=tryhtml5_ev_ondblclick3

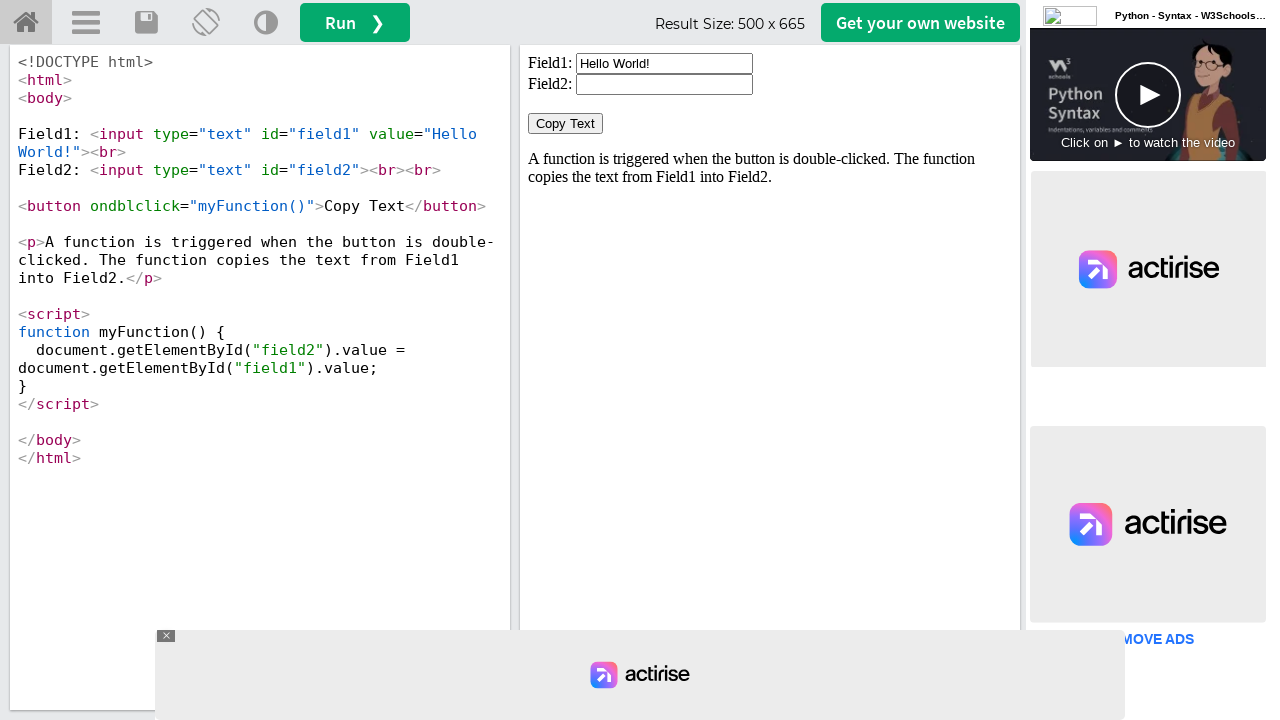

Located iframe with result content
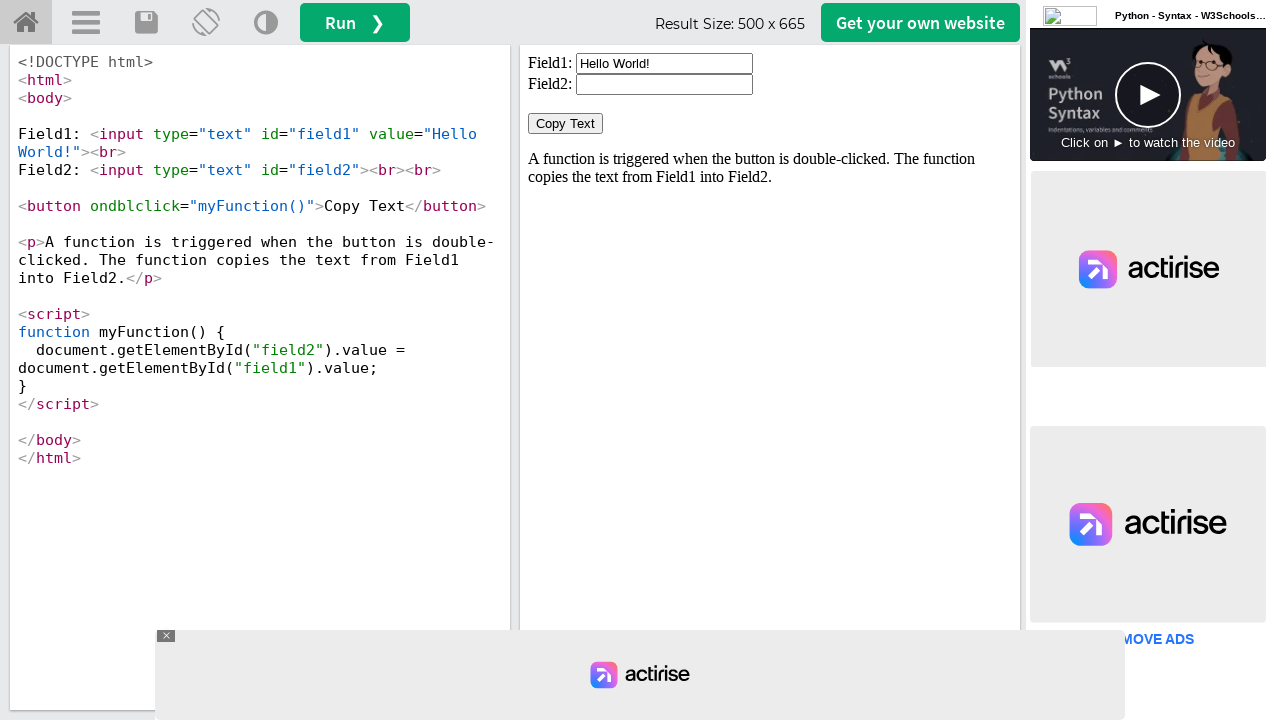

Cleared the input field on #iframeResult >> internal:control=enter-frame >> #field1
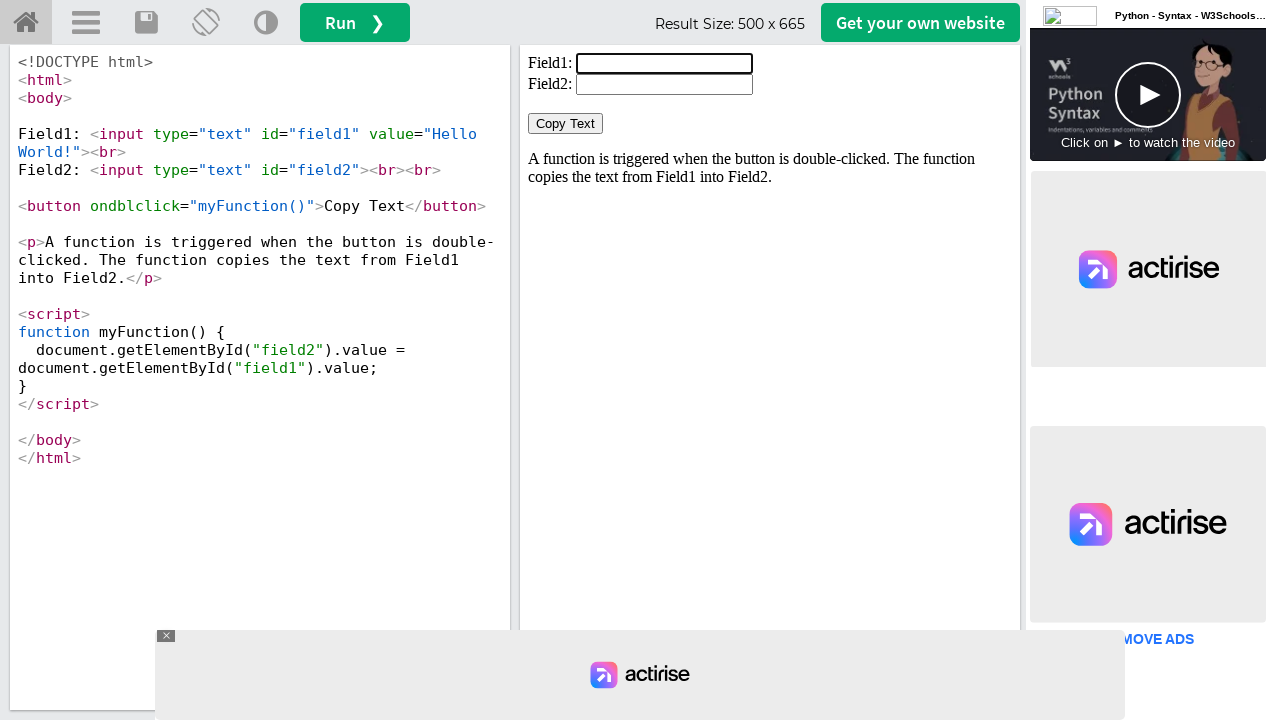

Filled input field with text 'parth chauhan' on #iframeResult >> internal:control=enter-frame >> #field1
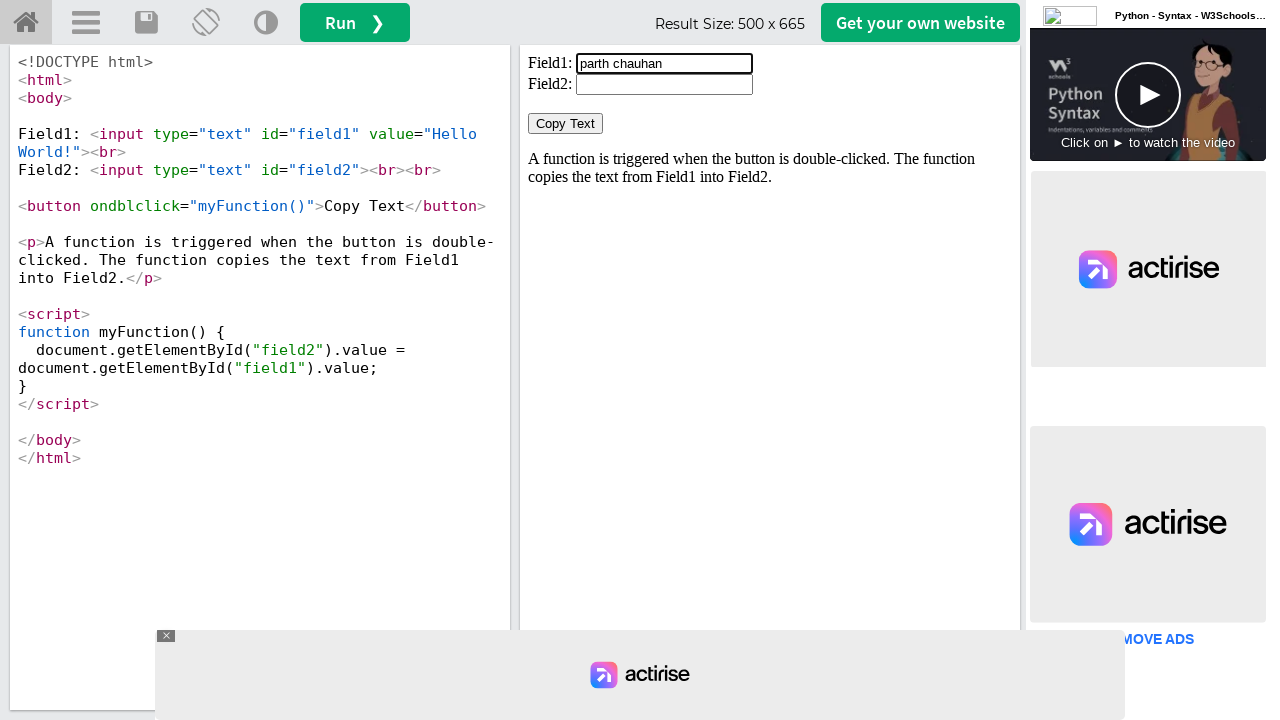

Double-clicked the 'Copy Text' button to trigger ondblclick event at (566, 124) on #iframeResult >> internal:control=enter-frame >> xpath=//button[normalize-space(
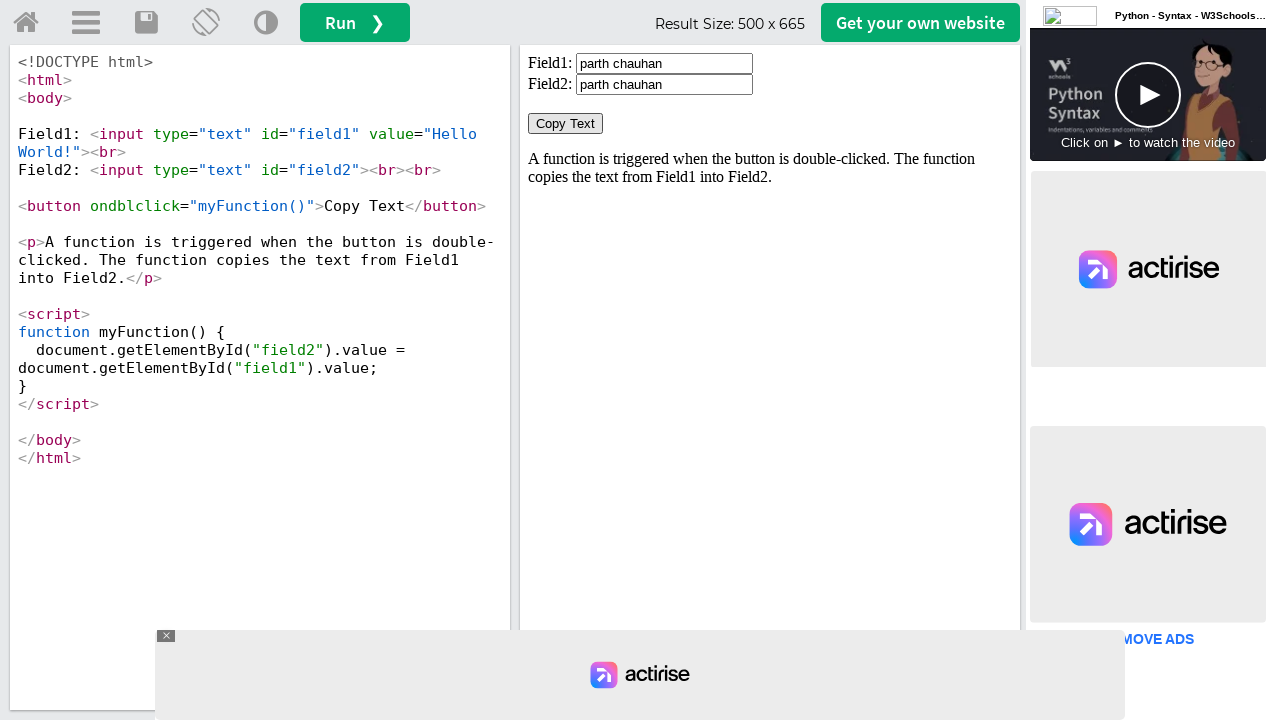

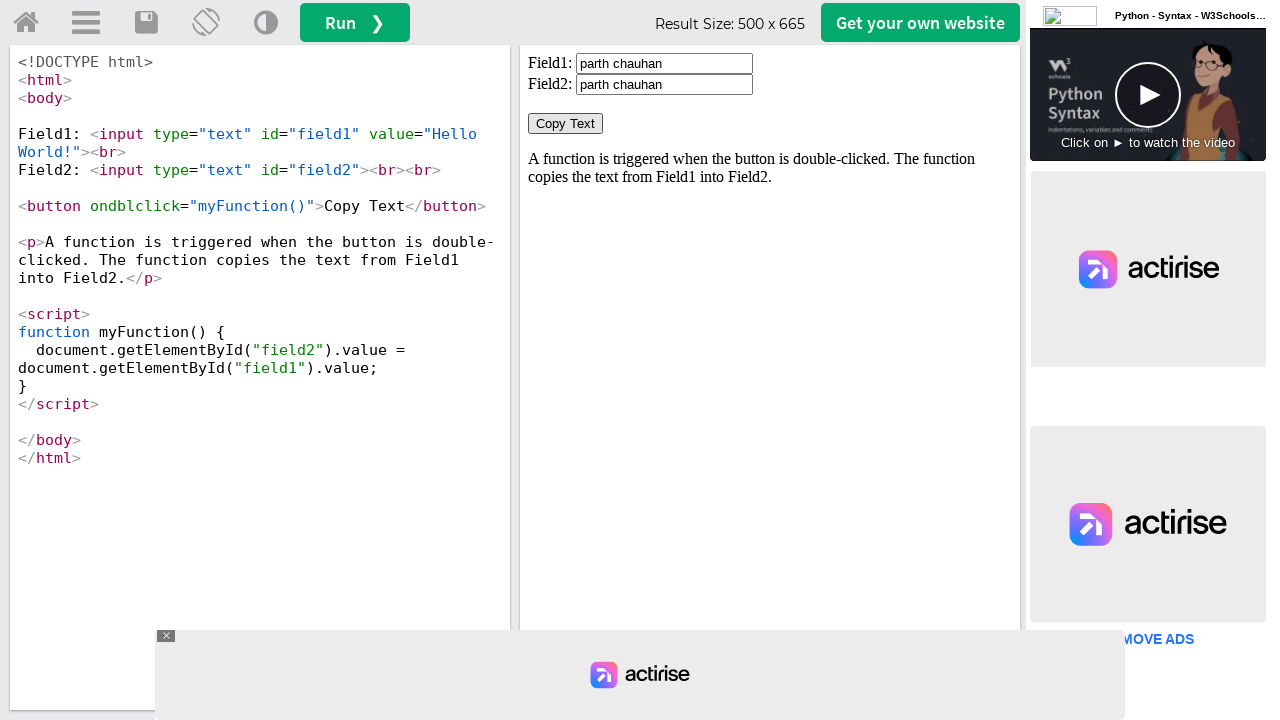